Navigates to the Flashscore tennis page and clicks on the LIVE tab to view live tennis matches.

Starting URL: https://www.flashscore.com/tennis/

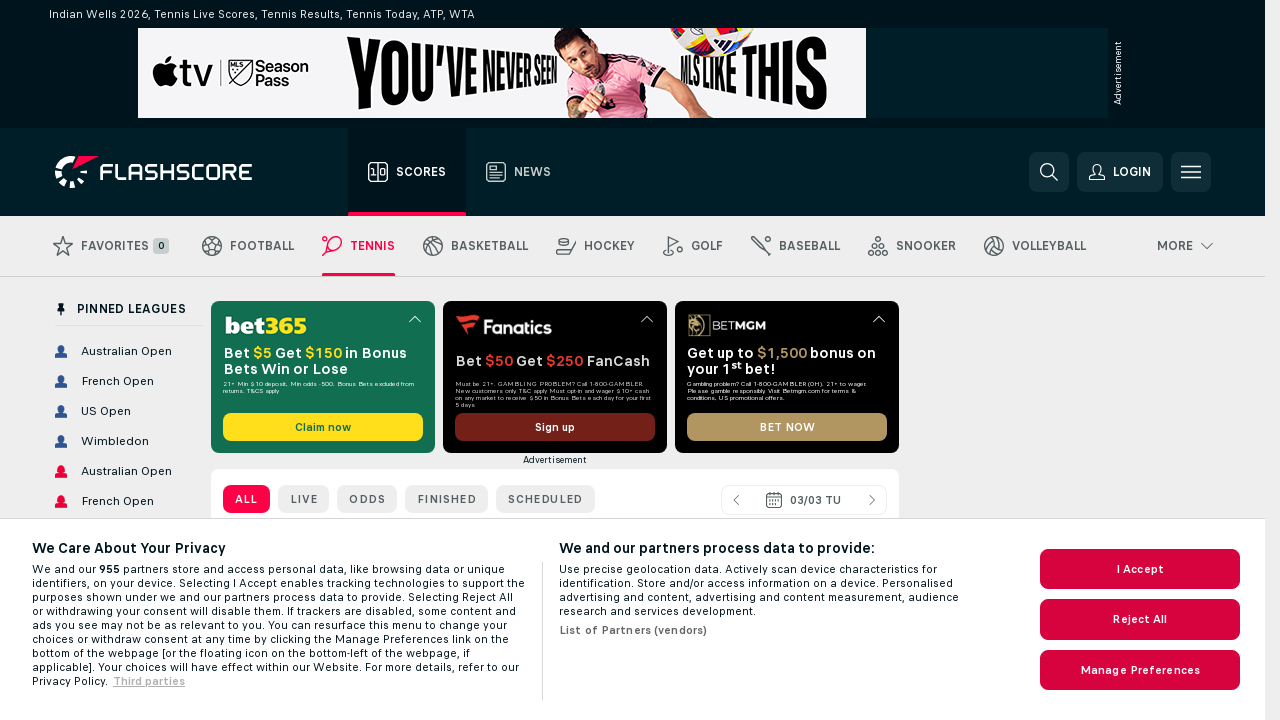

Waited for LIVE tab selector to appear
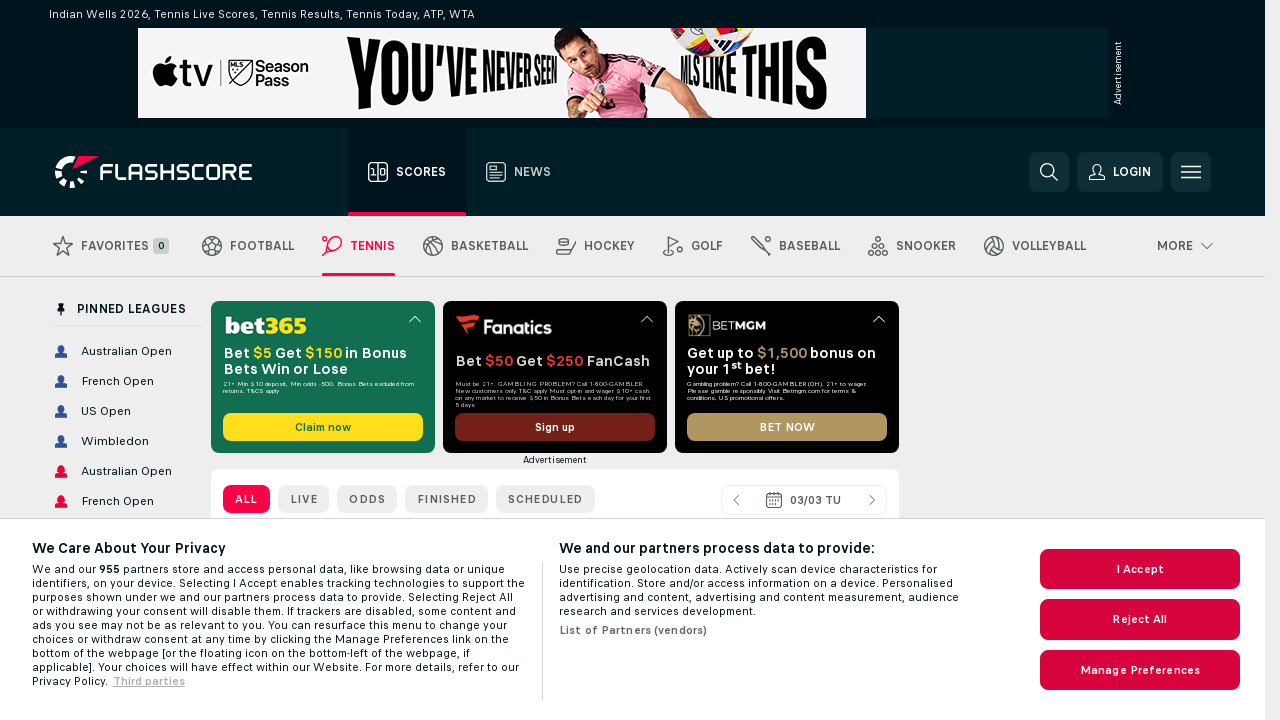

Clicked on LIVE tab to filter live tennis matches at (304, 499) on div.filters__tab:has(div:text('LIVE'))
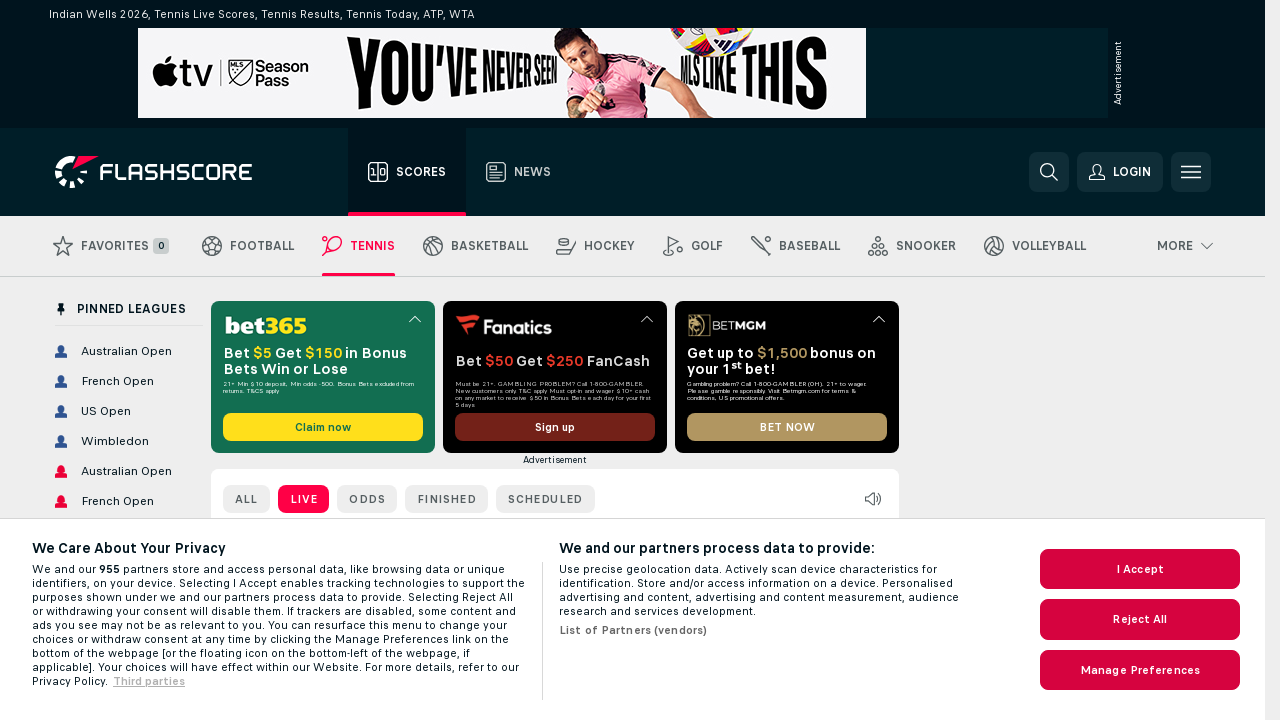

Live matches loaded and became visible
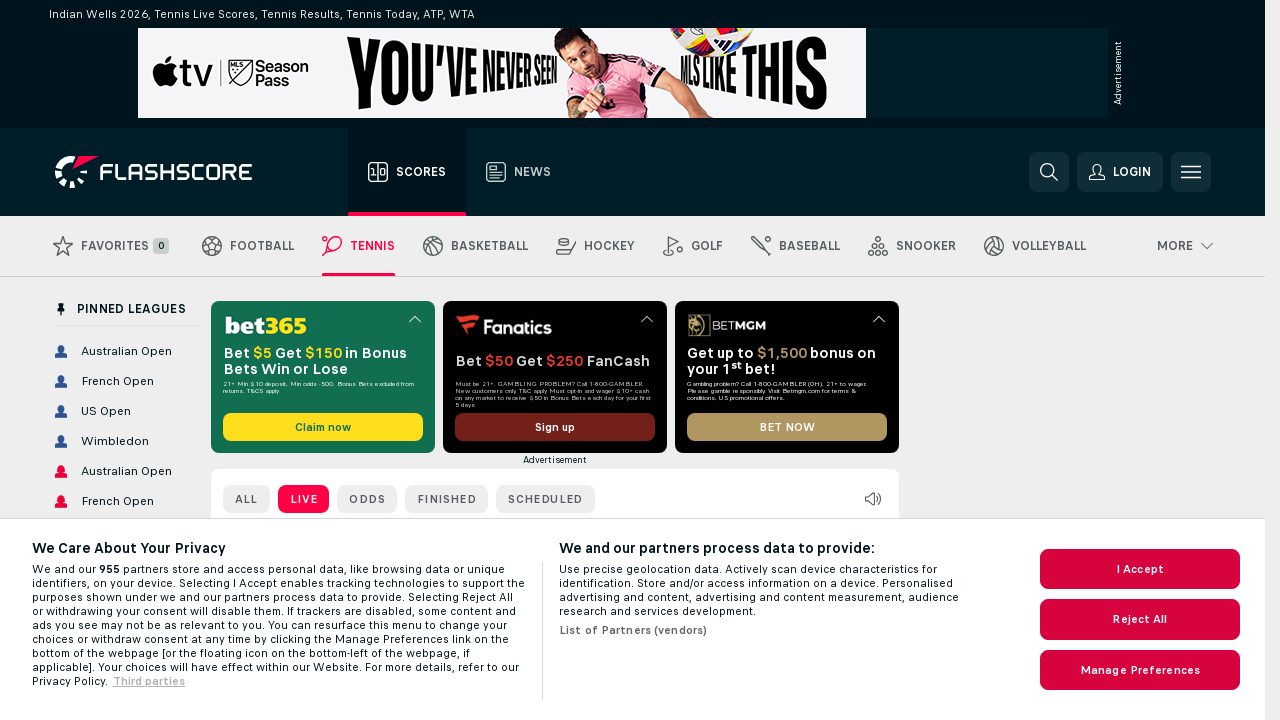

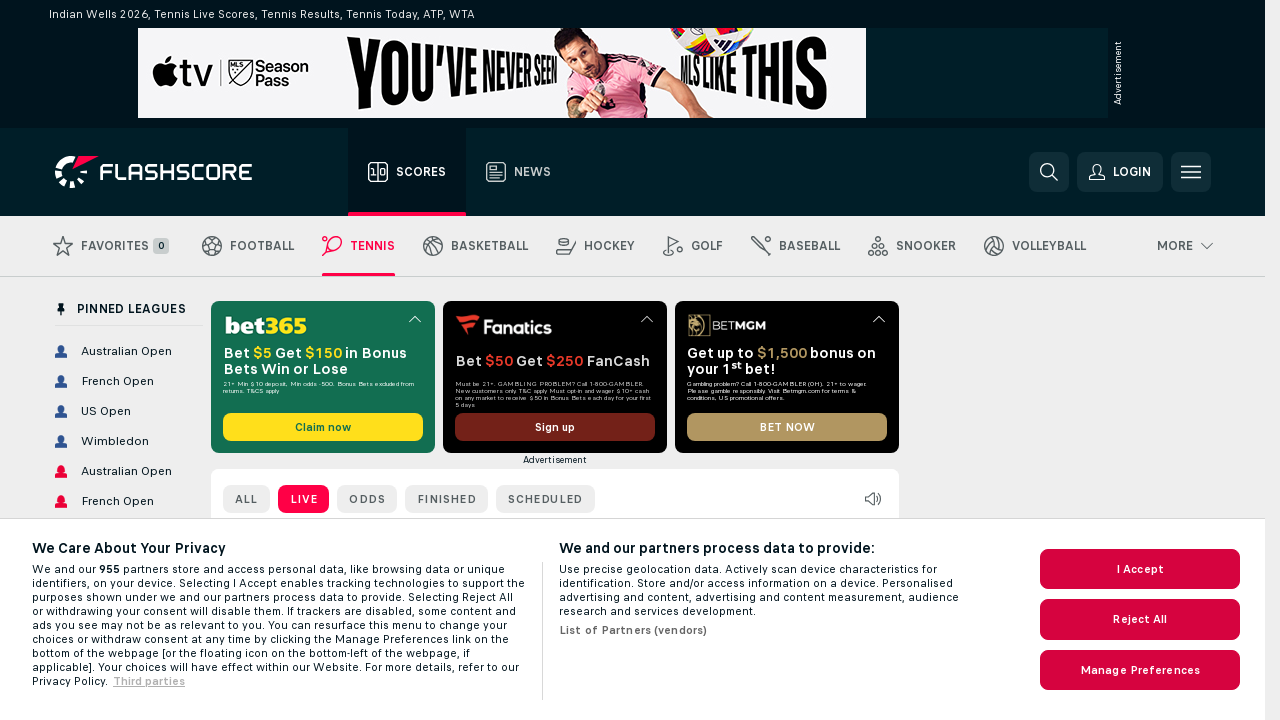